Tests hover functionality by hovering over multiple elements, clicking on revealed links, and navigating back

Starting URL: https://the-internet.herokuapp.com/hovers

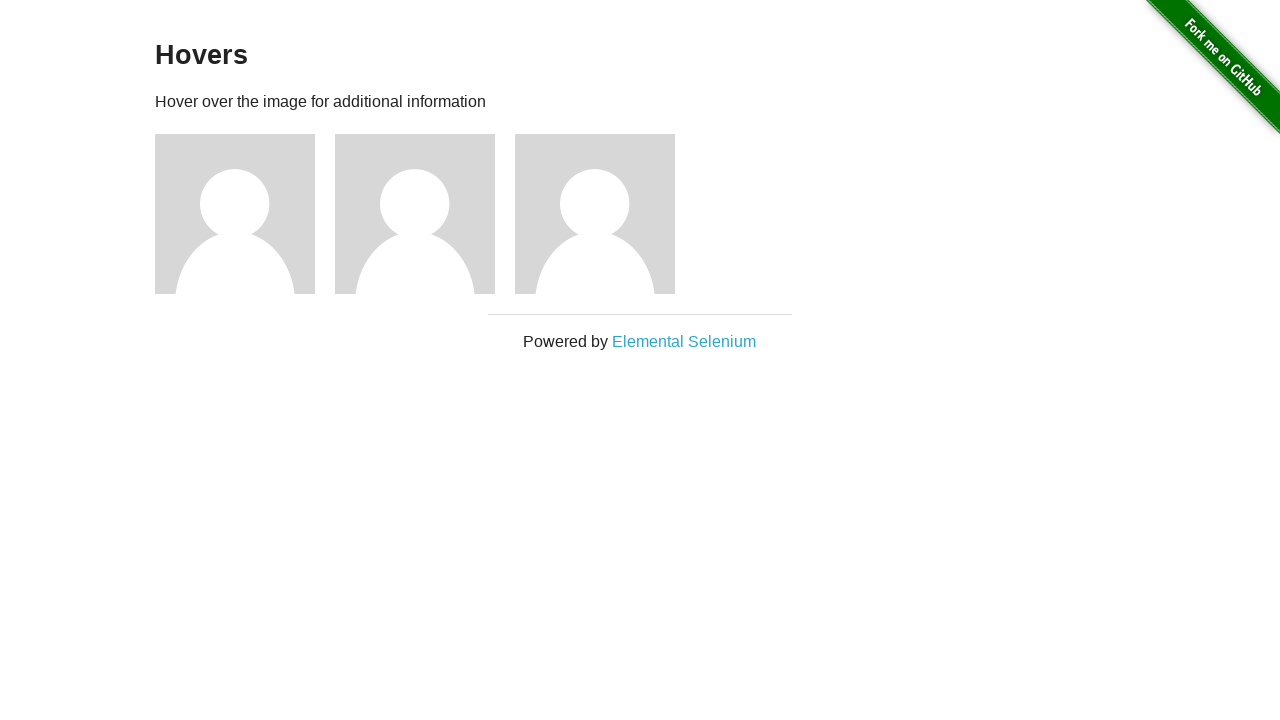

Verified current page URL contains 'hovers'
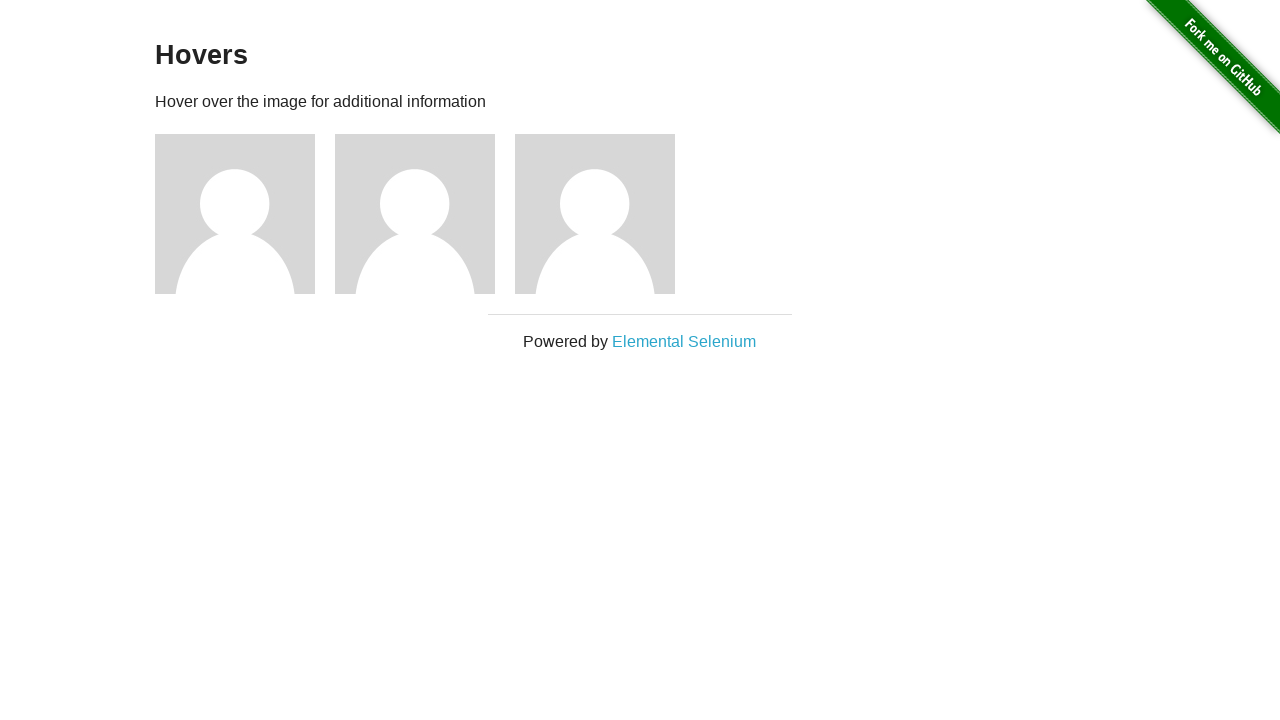

Retrieved all figure elements on the page
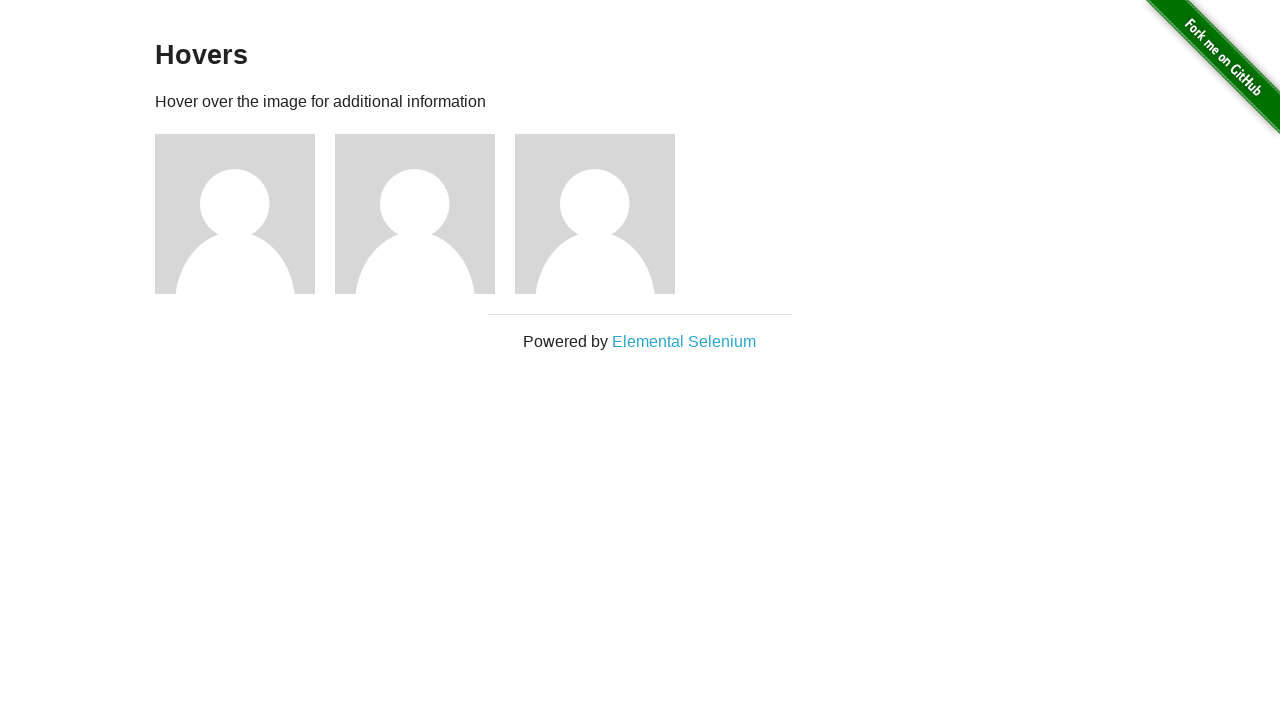

Hovered over figure element 1 at (245, 214) on //div[@class='figure'][1]
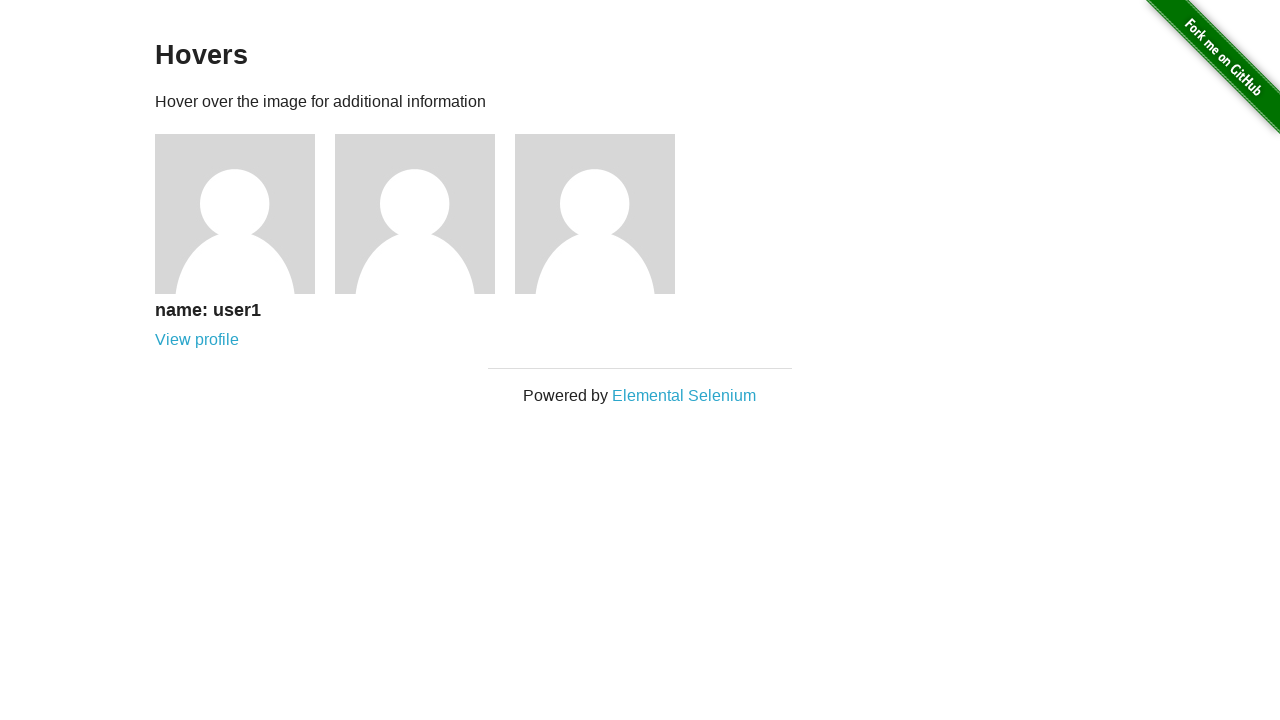

Waited 2 seconds for hover effect on figure 1
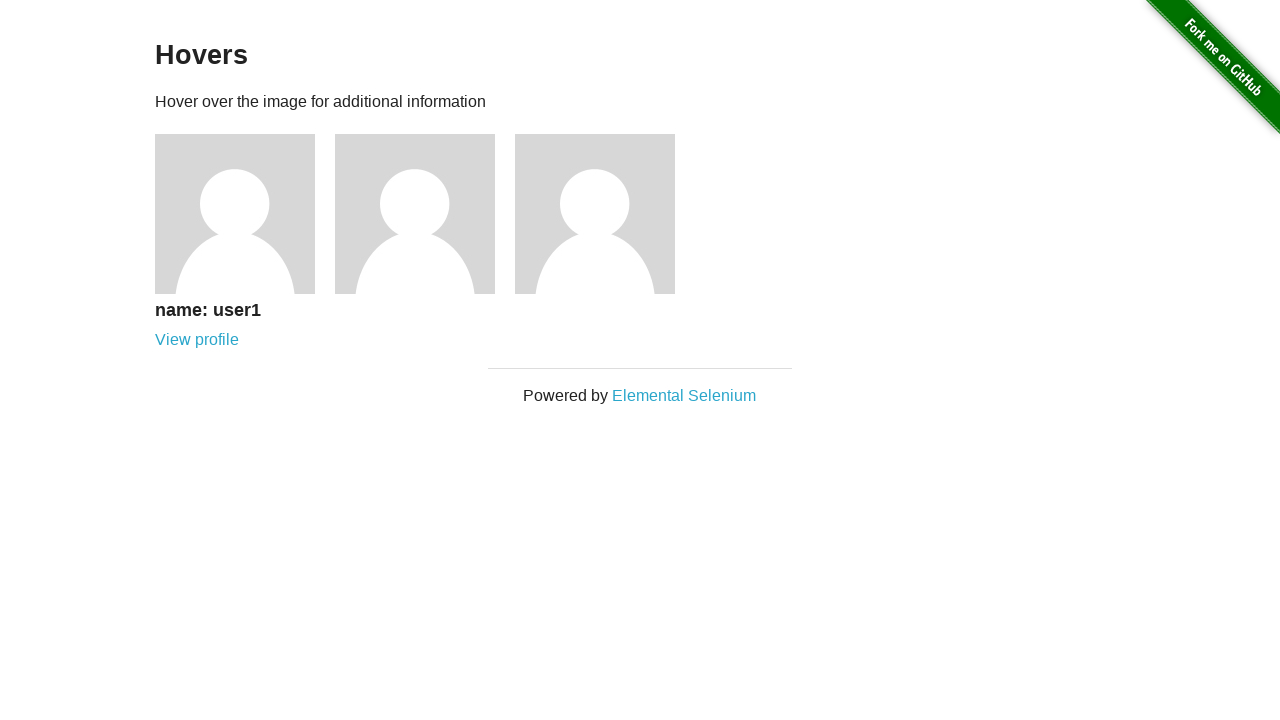

Clicked revealed link for user 1 at (197, 340) on //a[@href='/users/1']
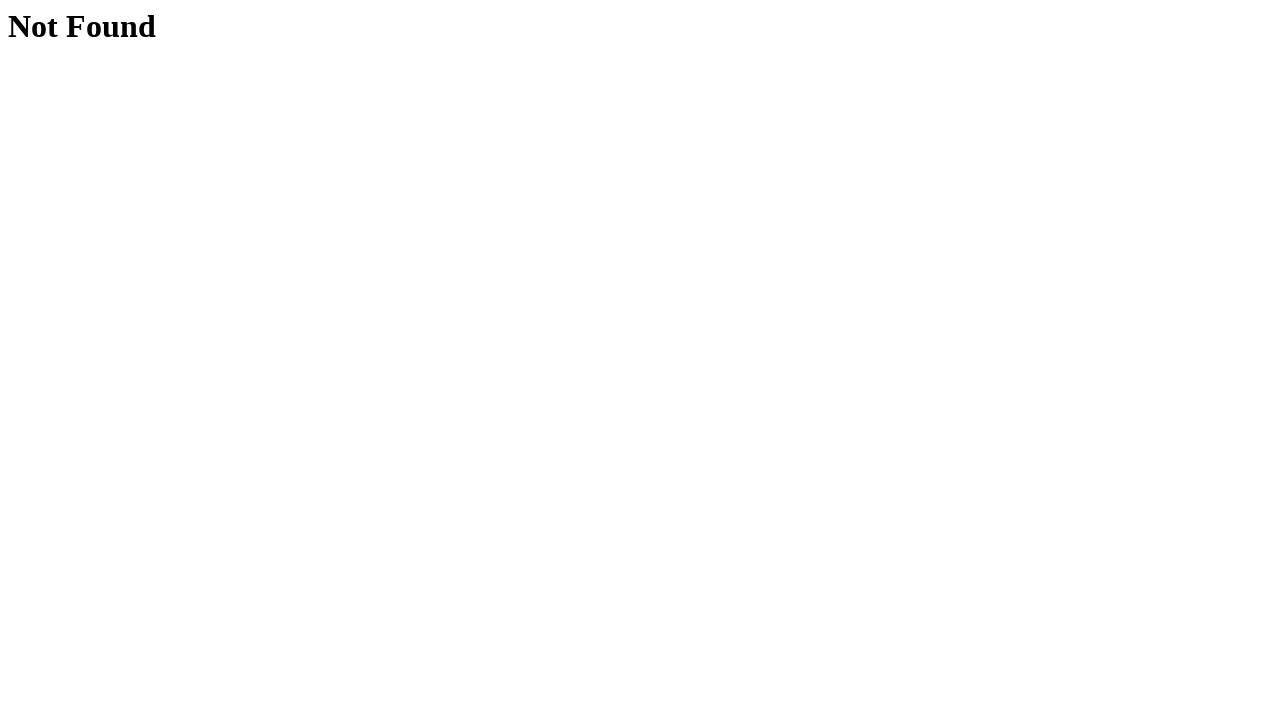

Verified navigation to user 1 page
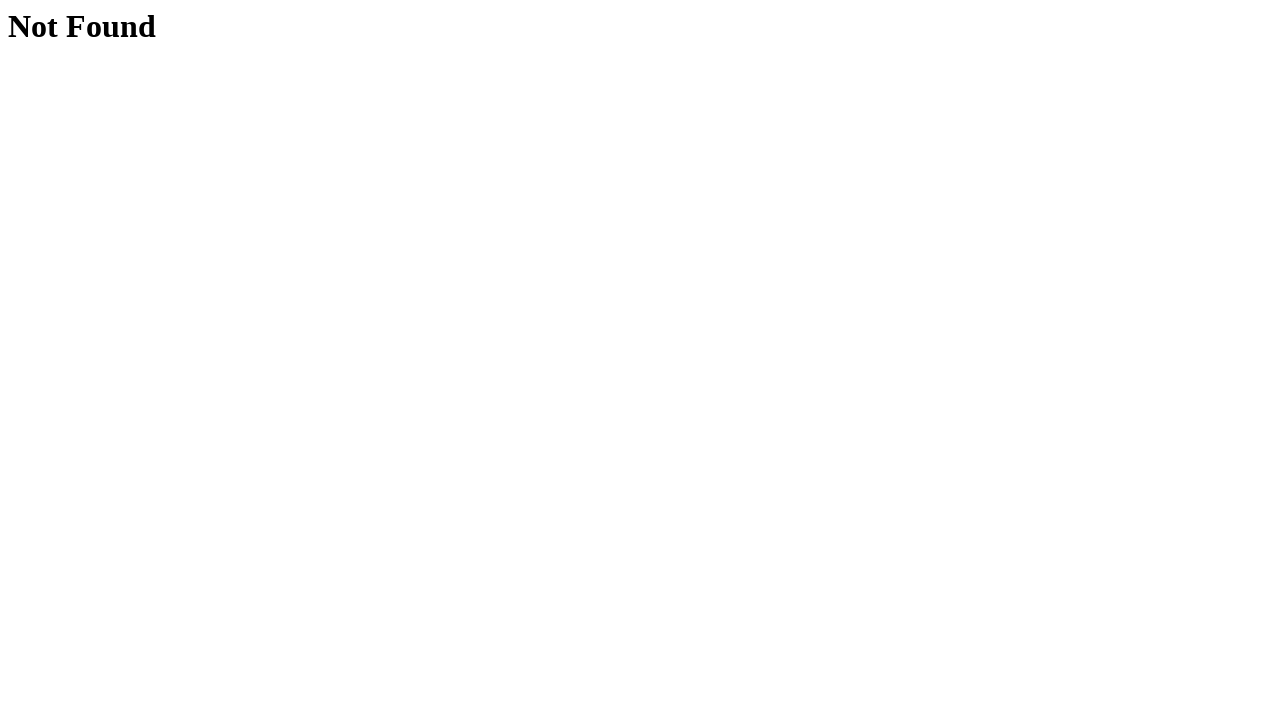

Navigated back to hovers page from user 1 page
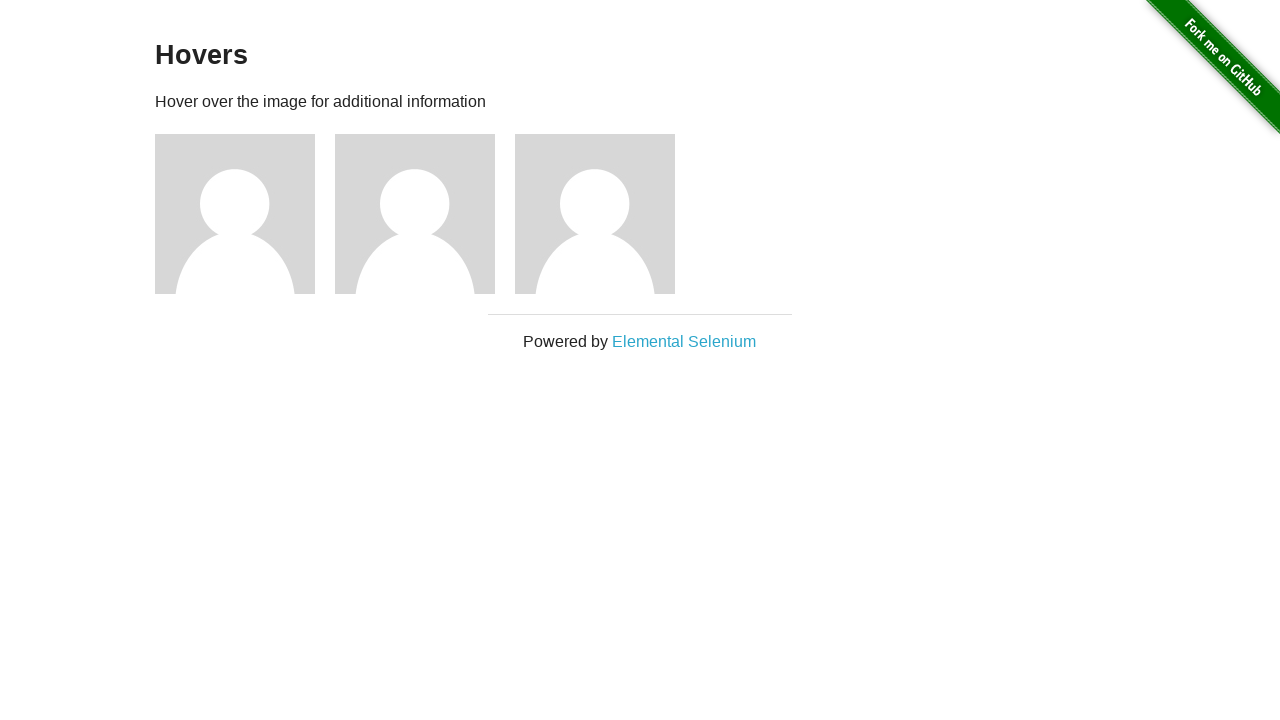

Hovered over figure element 2 at (425, 214) on //div[@class='figure'][2]
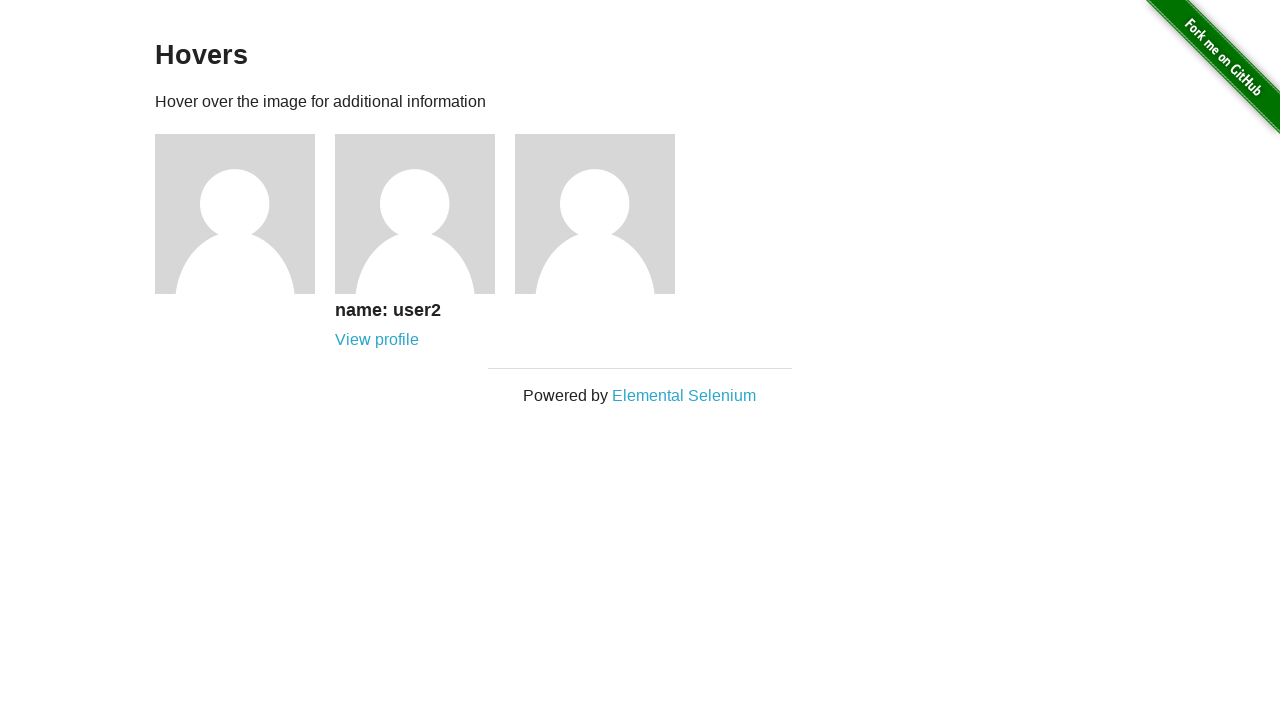

Waited 2 seconds for hover effect on figure 2
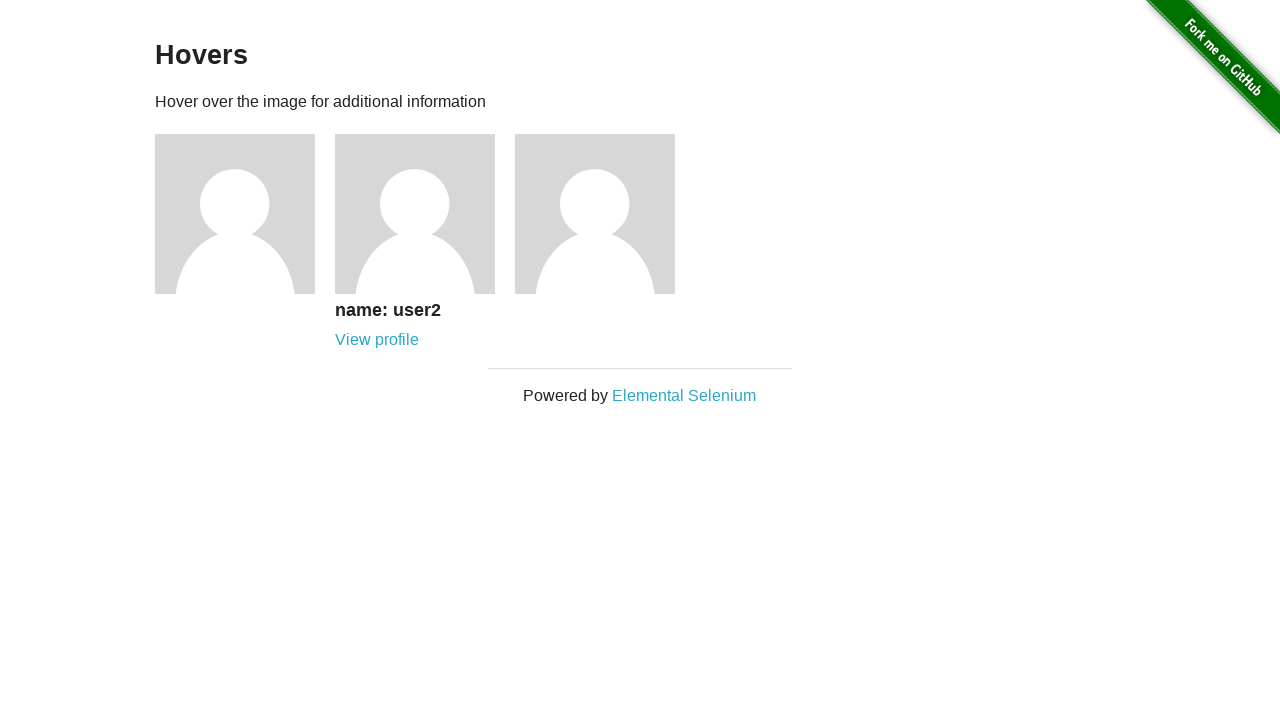

Clicked revealed link for user 2 at (377, 340) on //a[@href='/users/2']
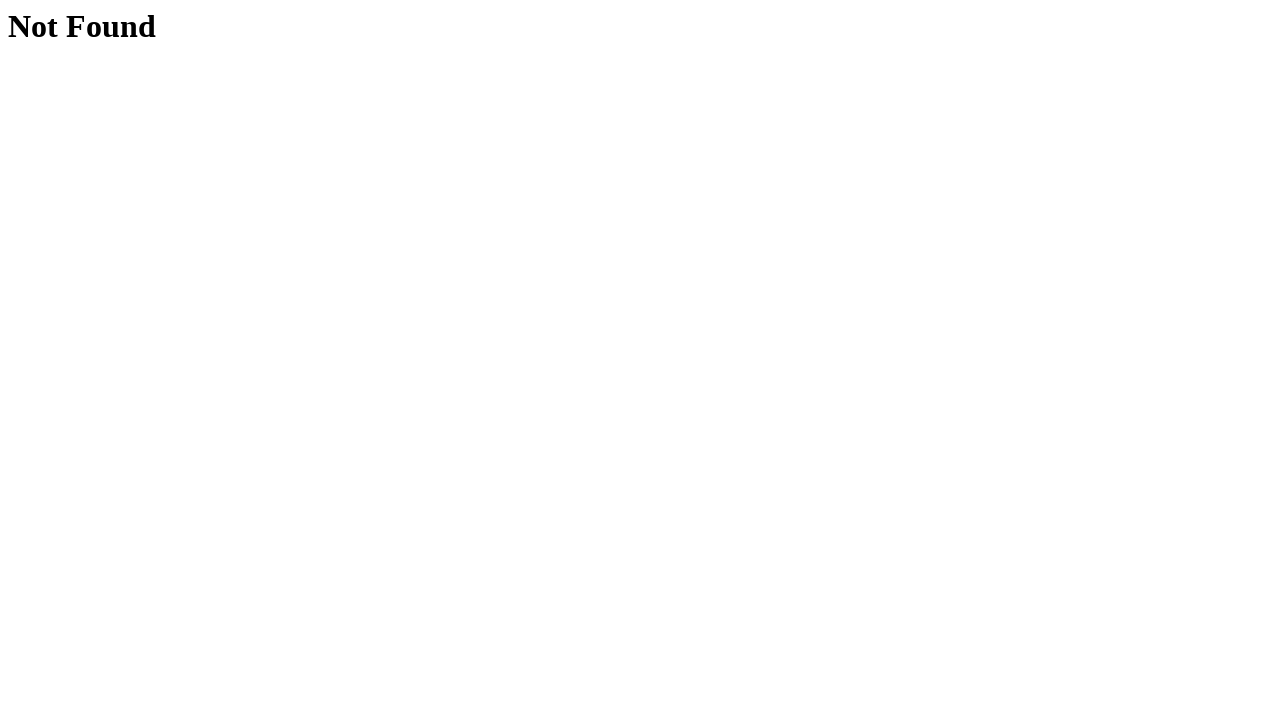

Verified navigation to user 2 page
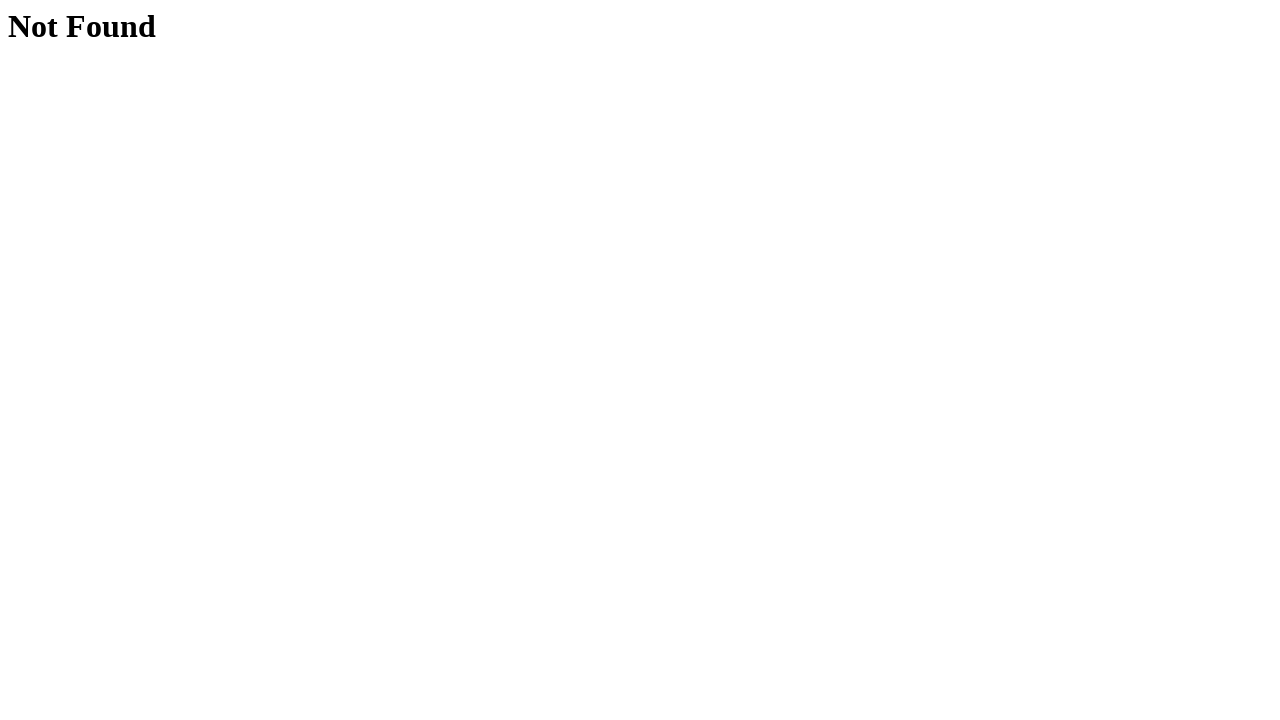

Navigated back to hovers page from user 2 page
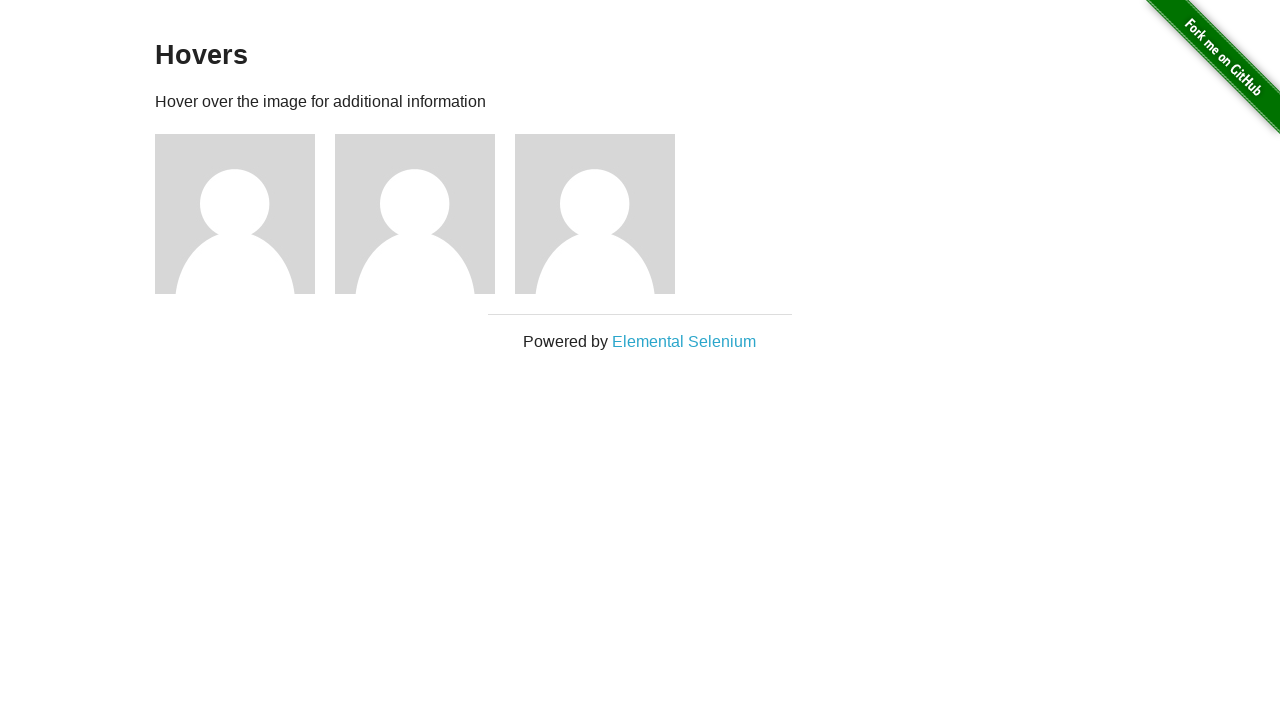

Hovered over figure element 3 at (605, 214) on //div[@class='figure'][3]
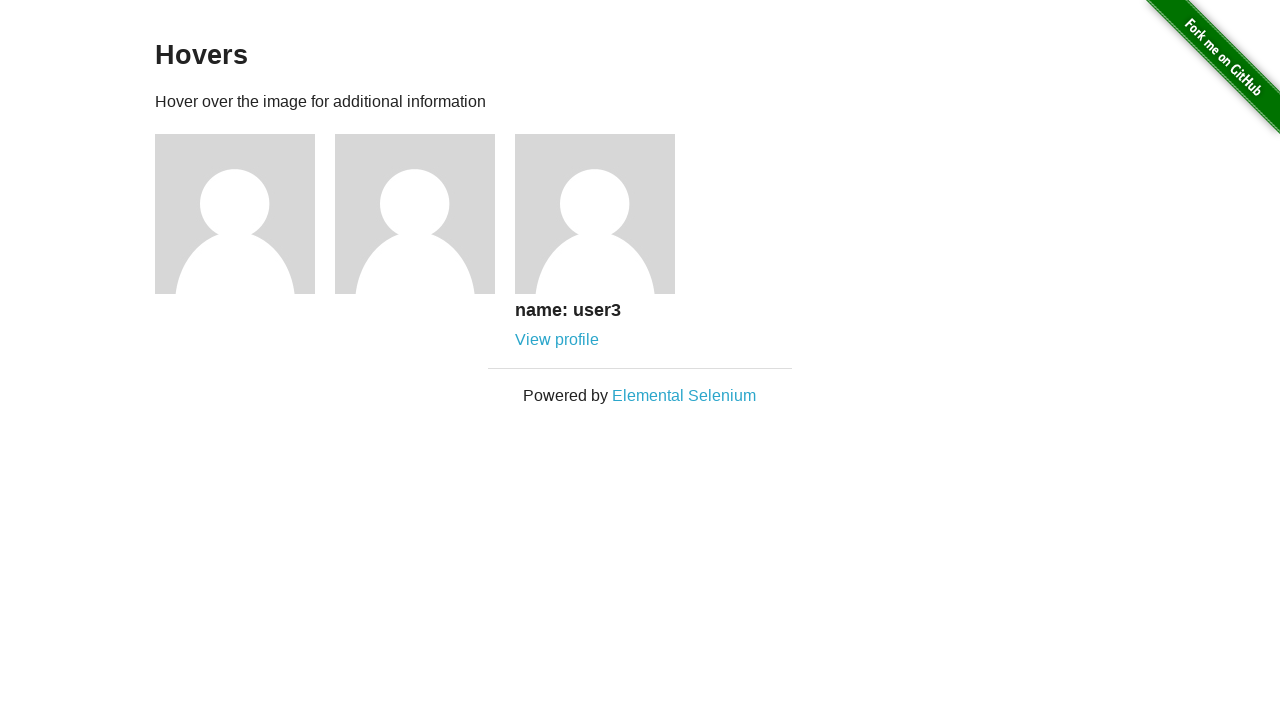

Waited 2 seconds for hover effect on figure 3
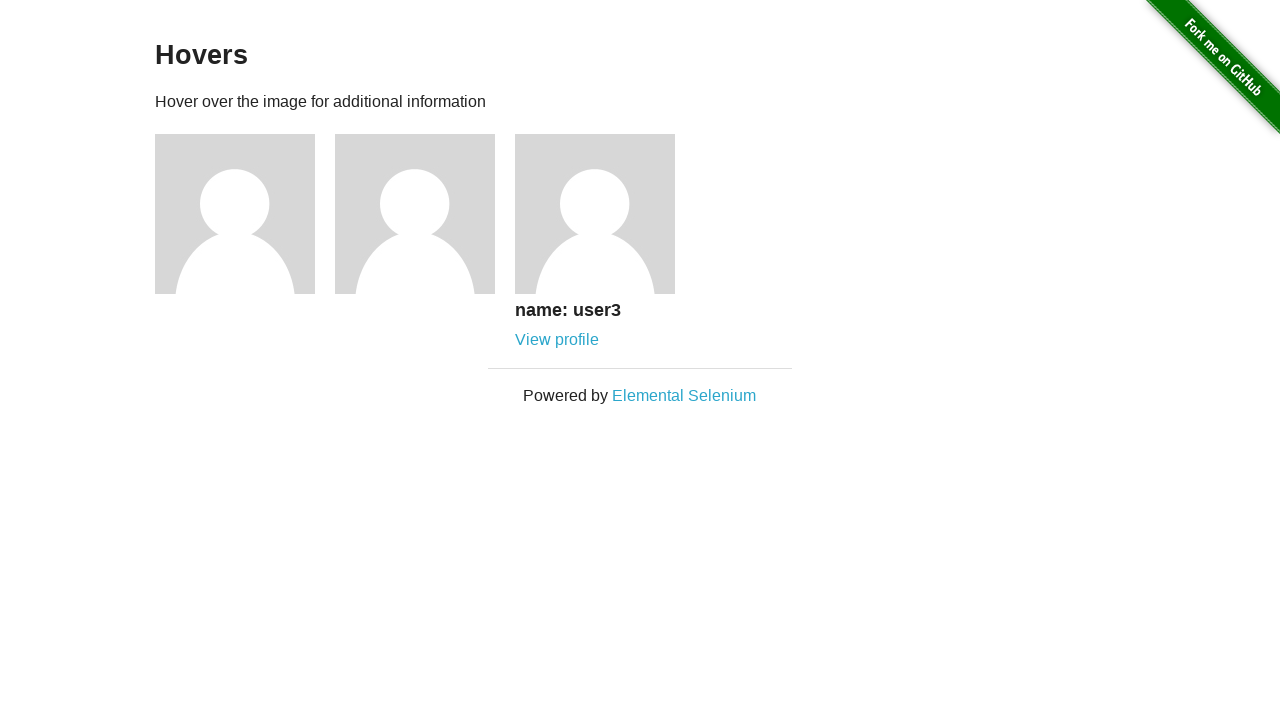

Clicked revealed link for user 3 at (557, 340) on //a[@href='/users/3']
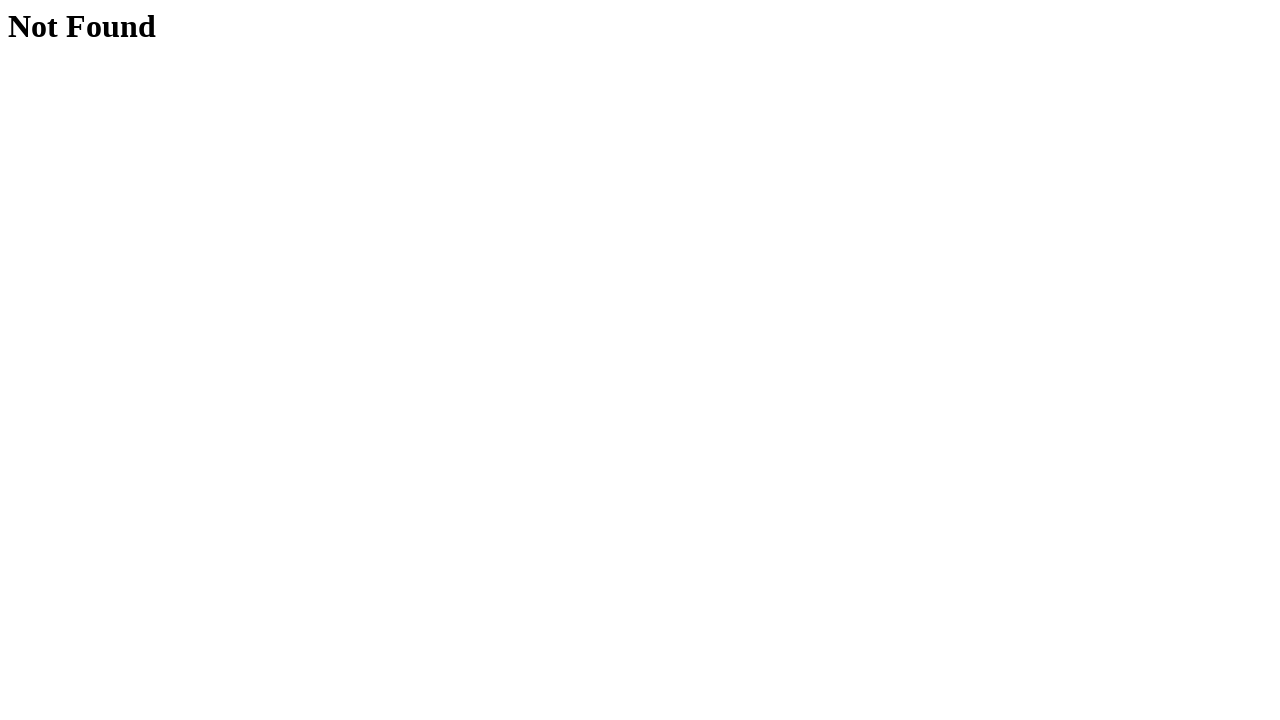

Verified navigation to user 3 page
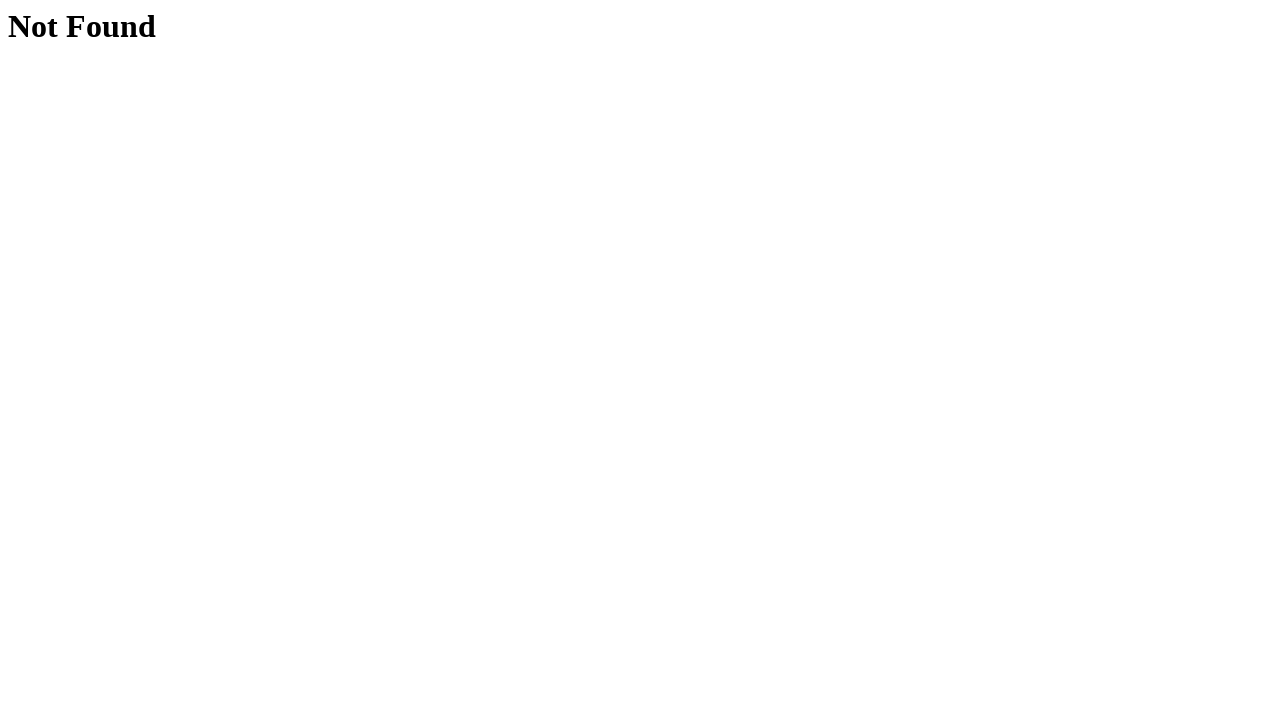

Navigated back to hovers page from user 3 page
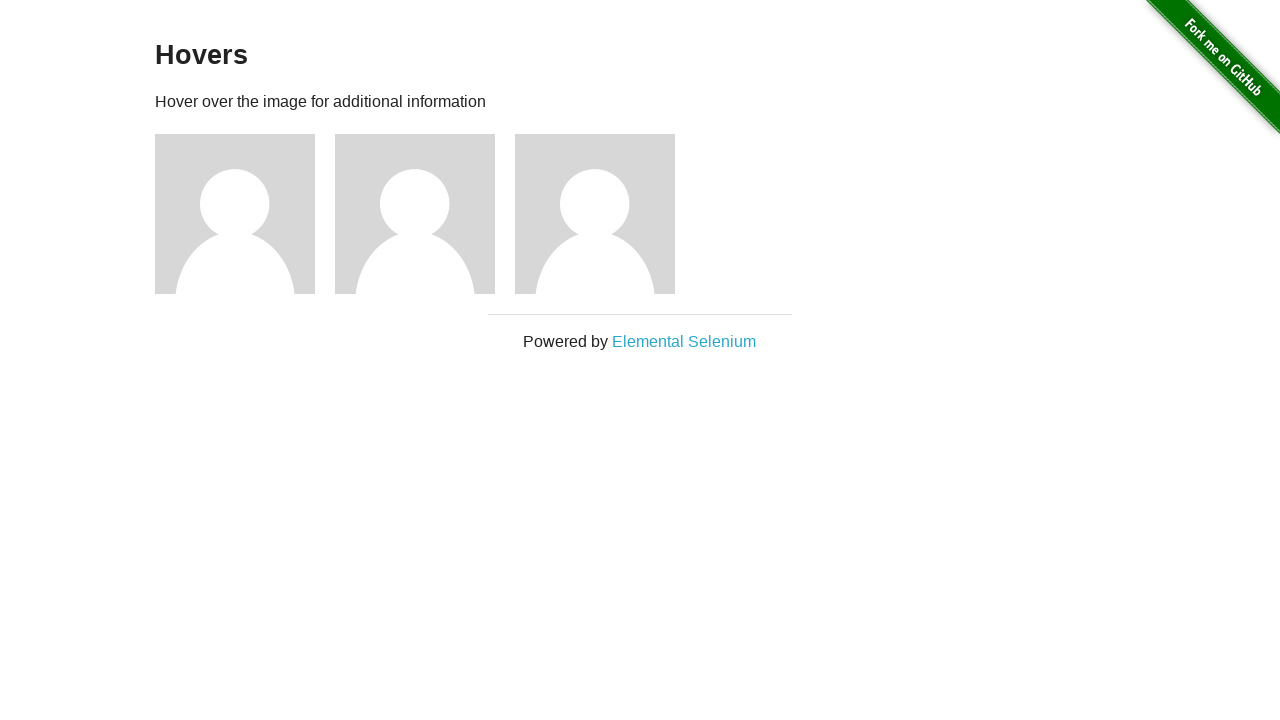

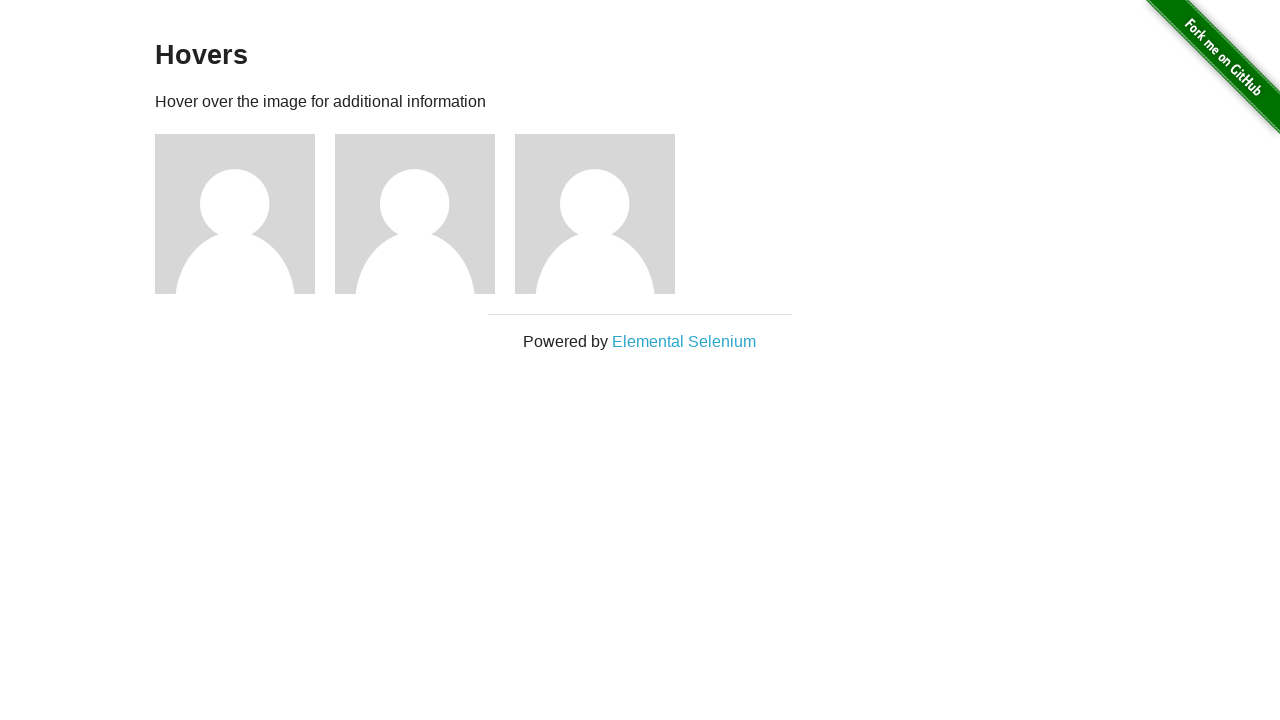